Tests a wait/verify functionality by clicking a verify button and checking that a successful message is displayed

Starting URL: http://suninjuly.github.io/wait1.html

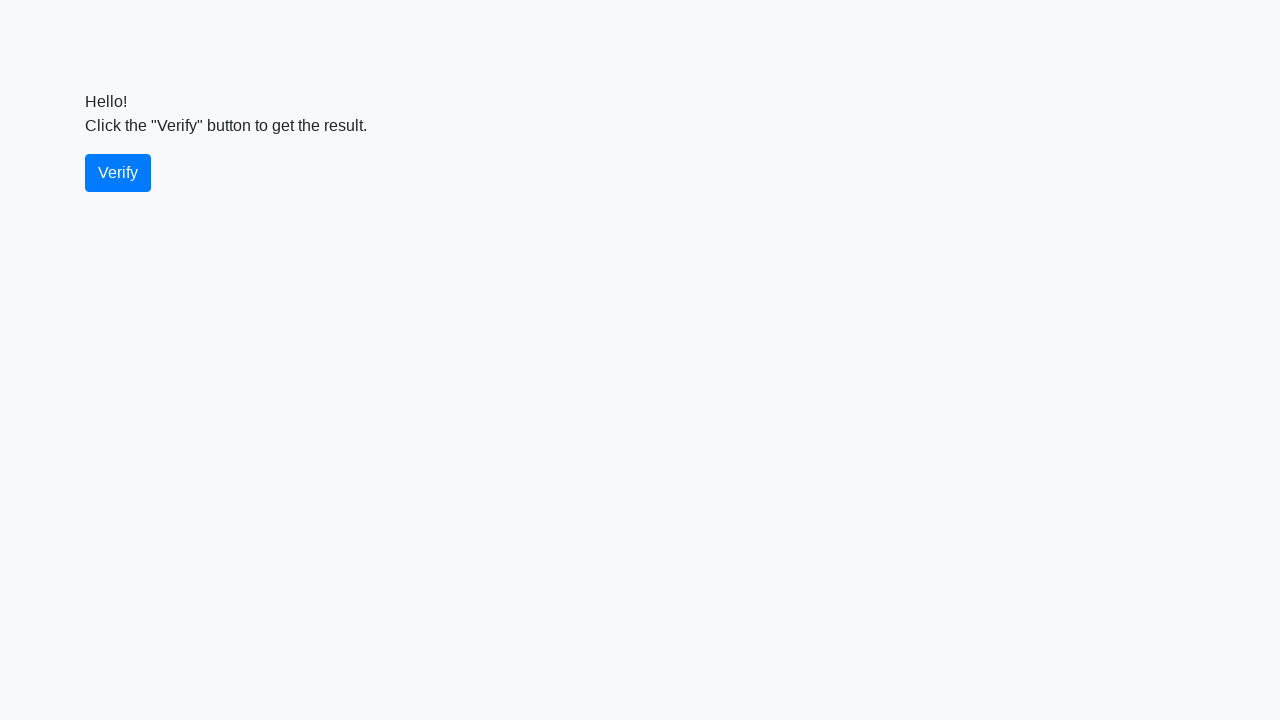

Clicked the verify button at (118, 173) on #verify
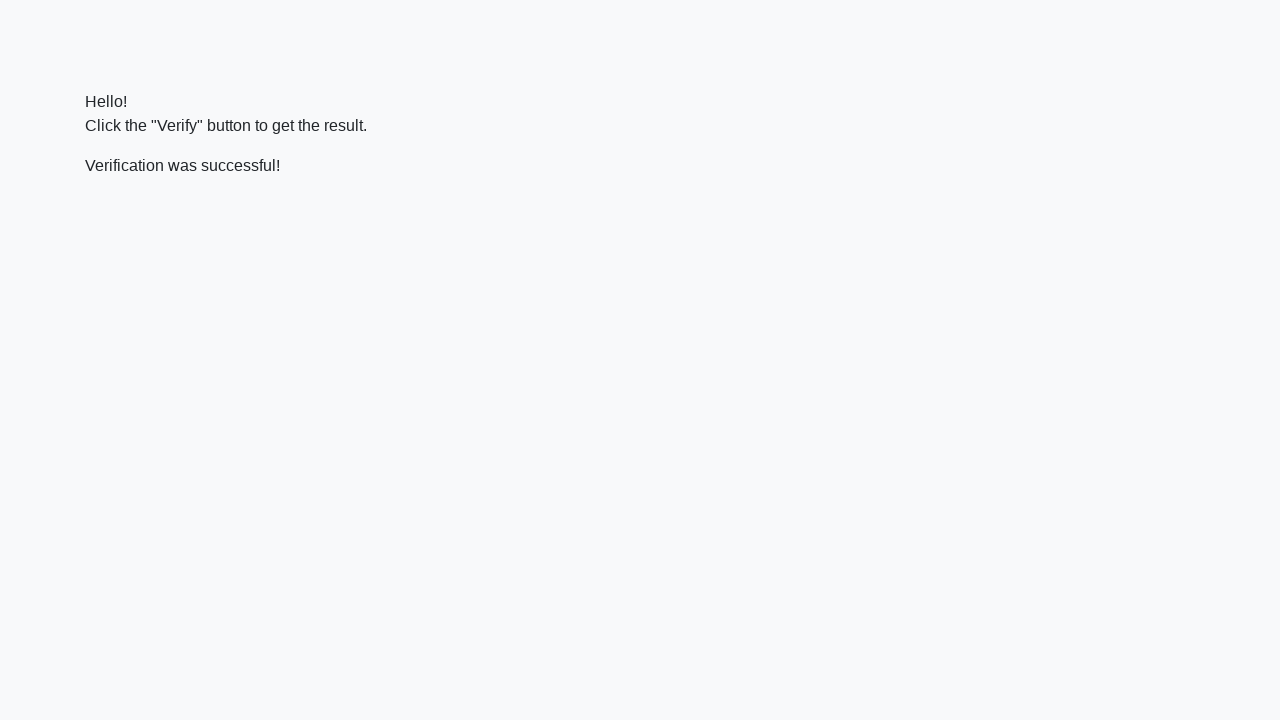

Success message element appeared
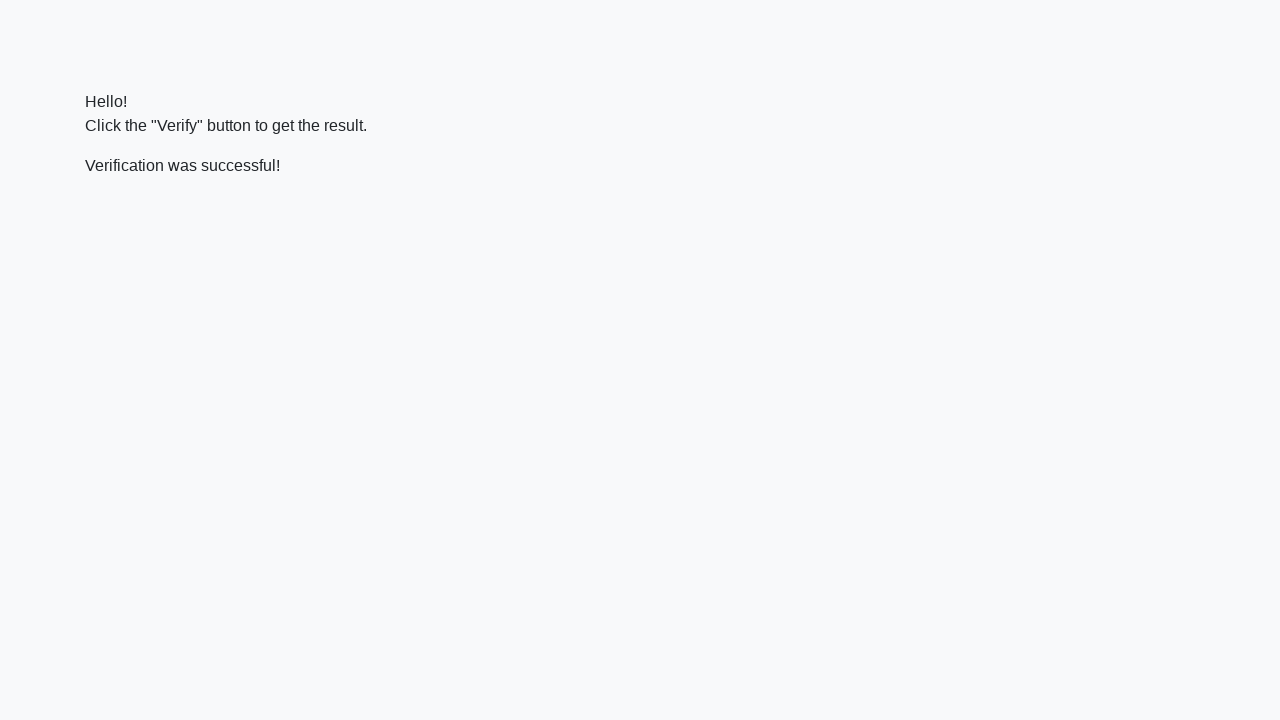

Verified that success message contains 'successful'
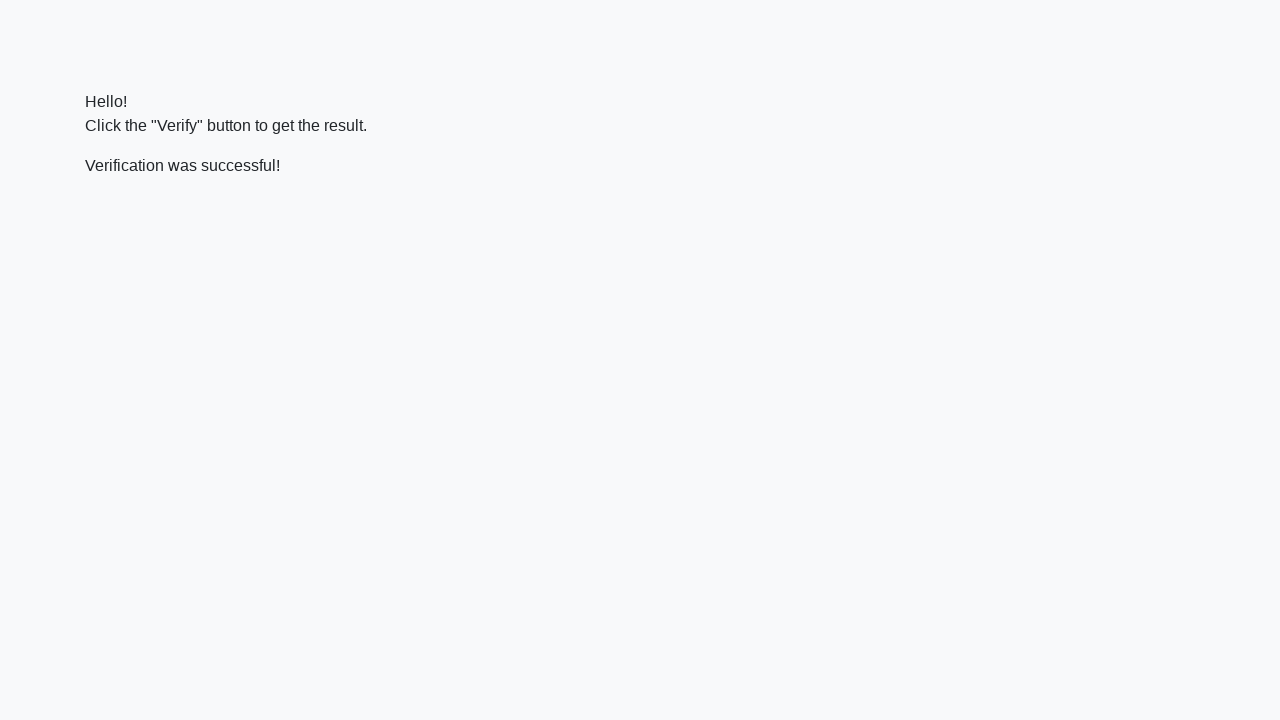

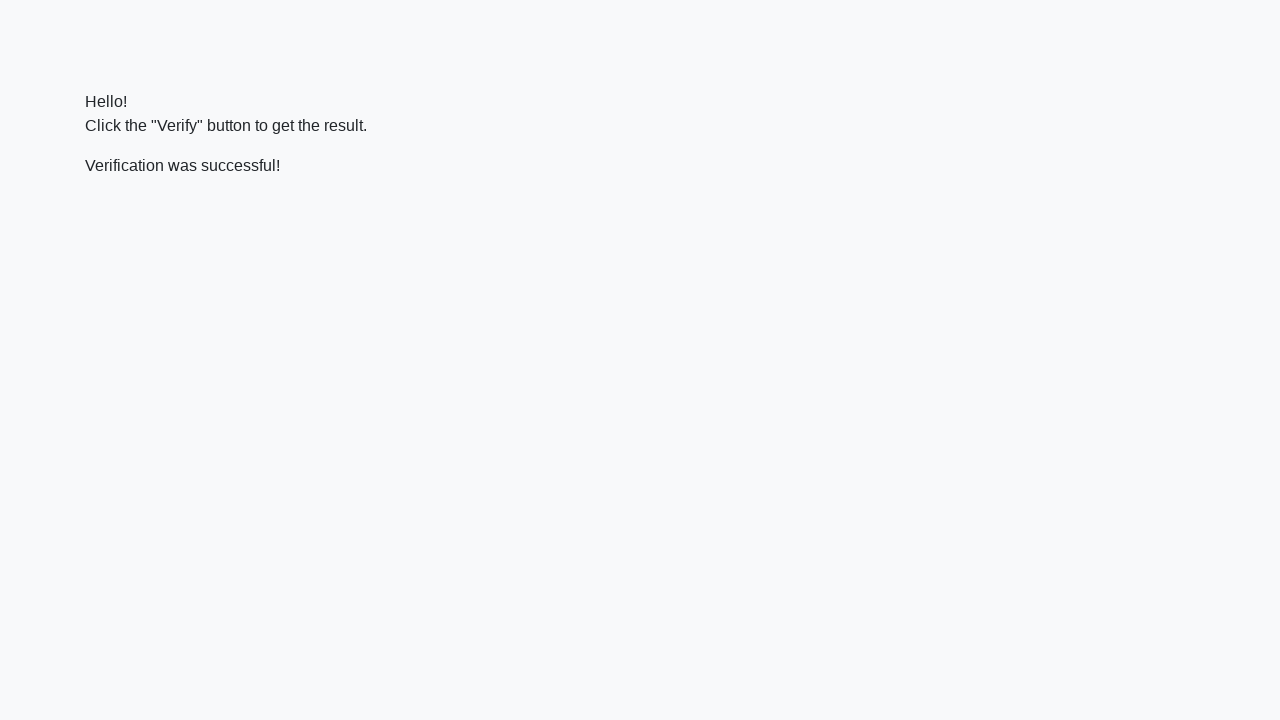